Loads the blog page, clicks on an emote element, refreshes the page, and verifies the URL remains the same

Starting URL: https://pedantic-brattain-37254a.netlify.app/

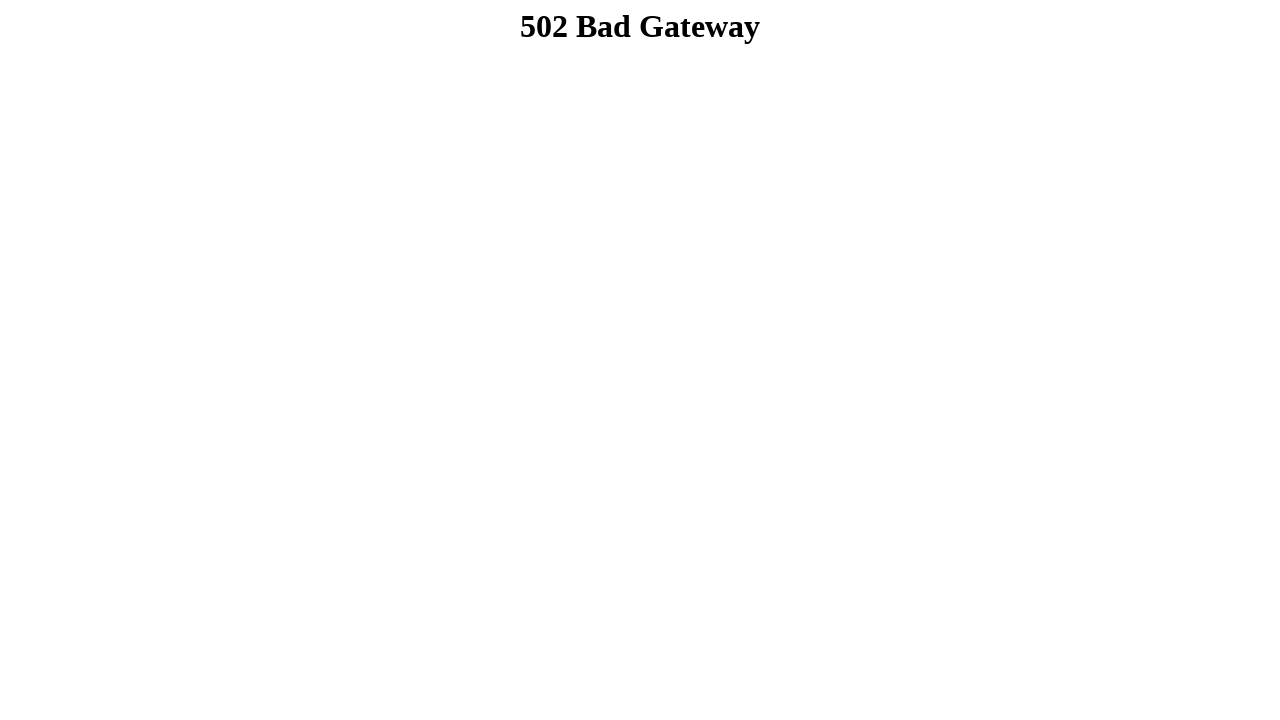

Navigated to blog page
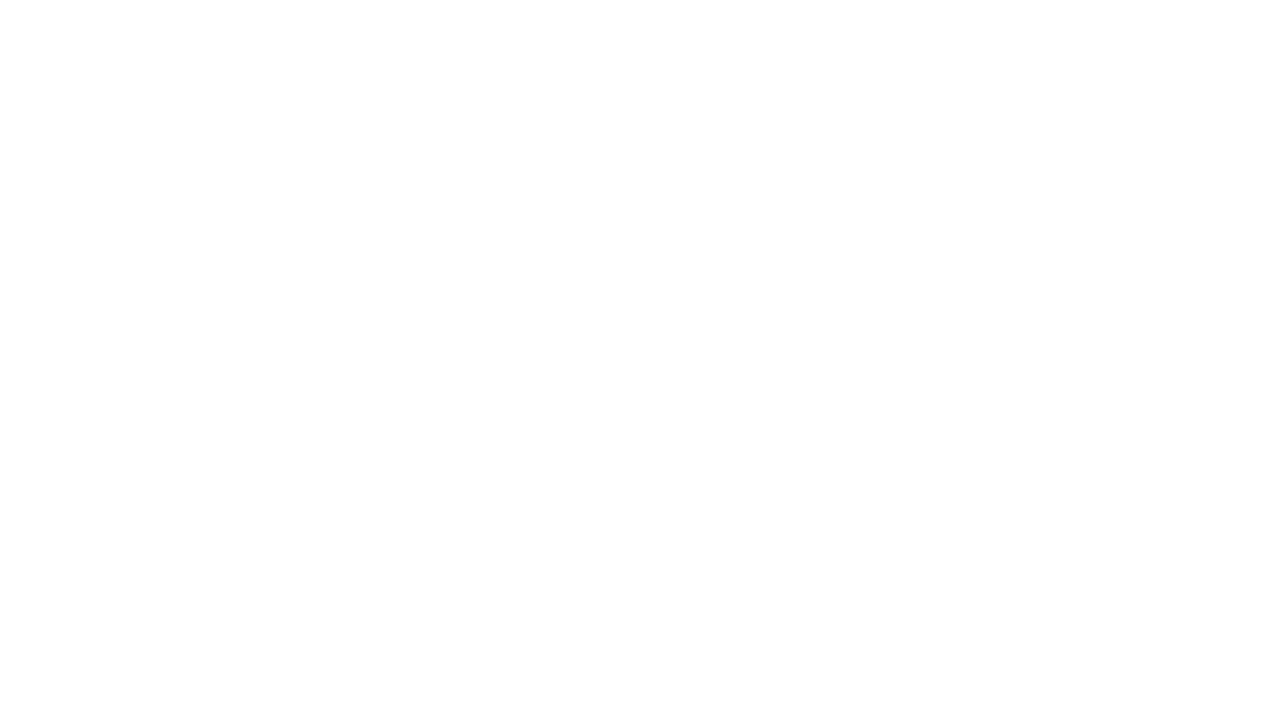

Clicked on vuukle emote element at (640, 564) on #vuukle-emote
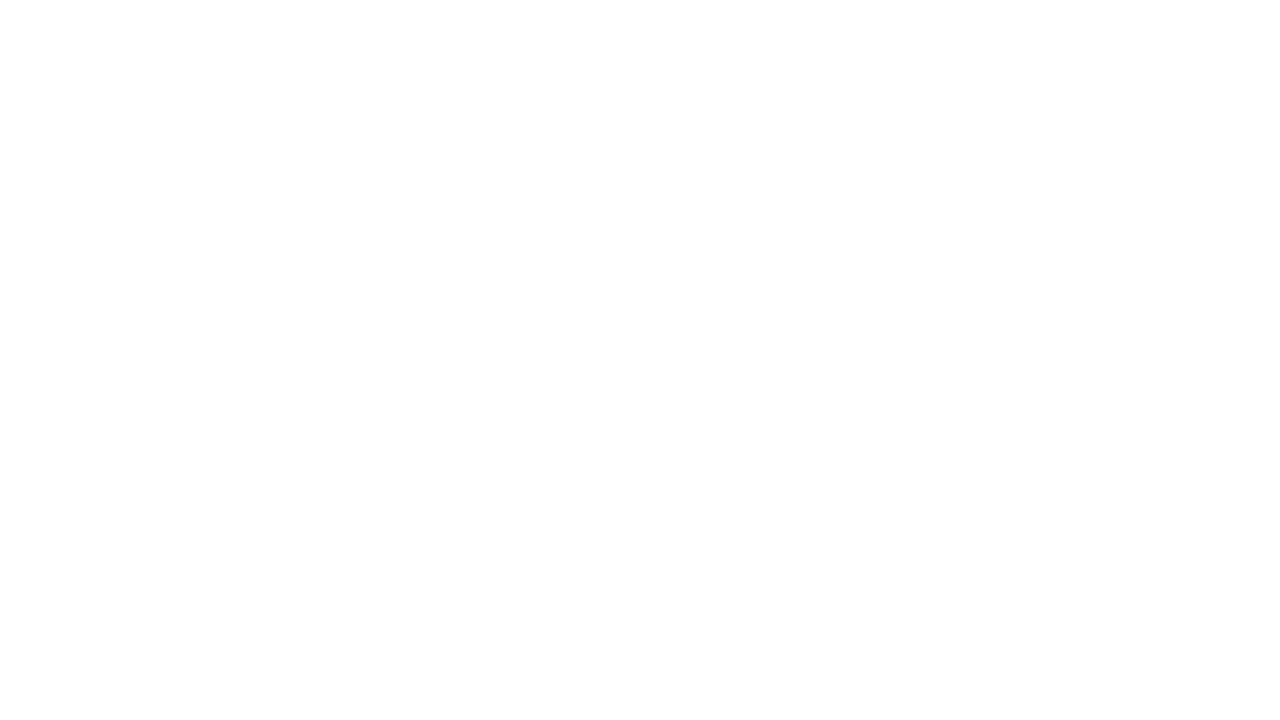

Page refreshed
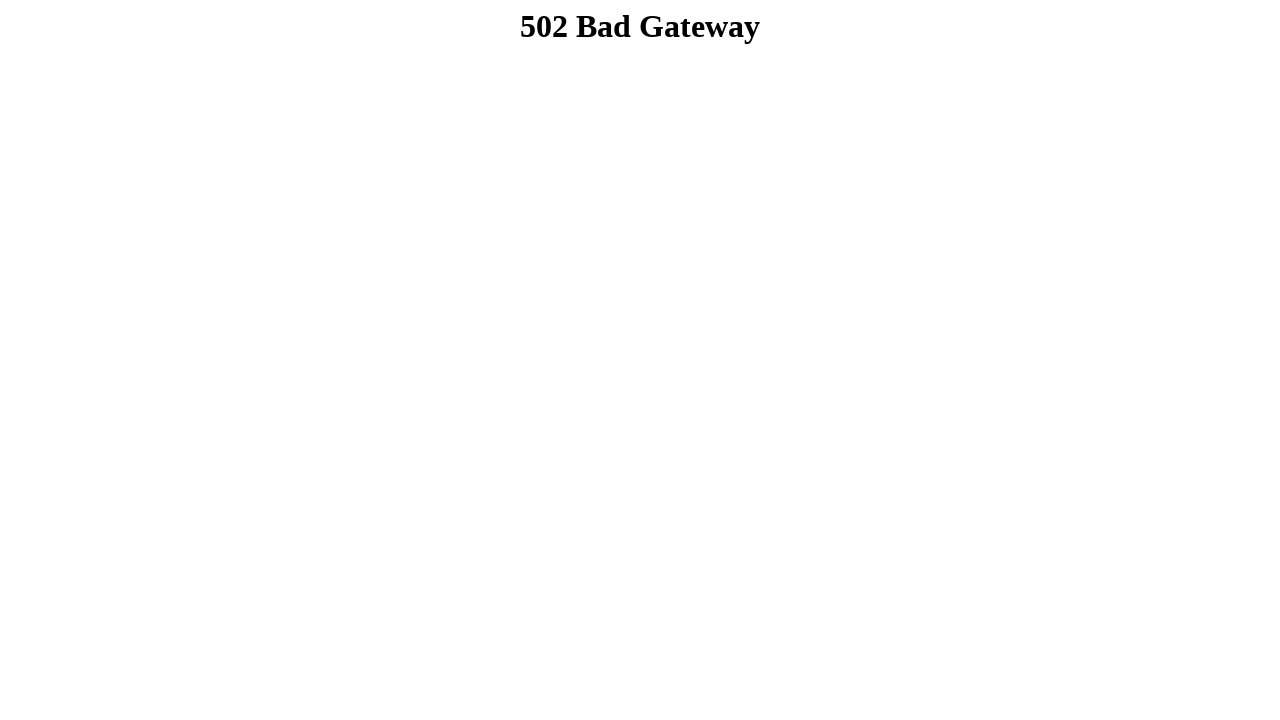

Verified URL remained the same after refresh
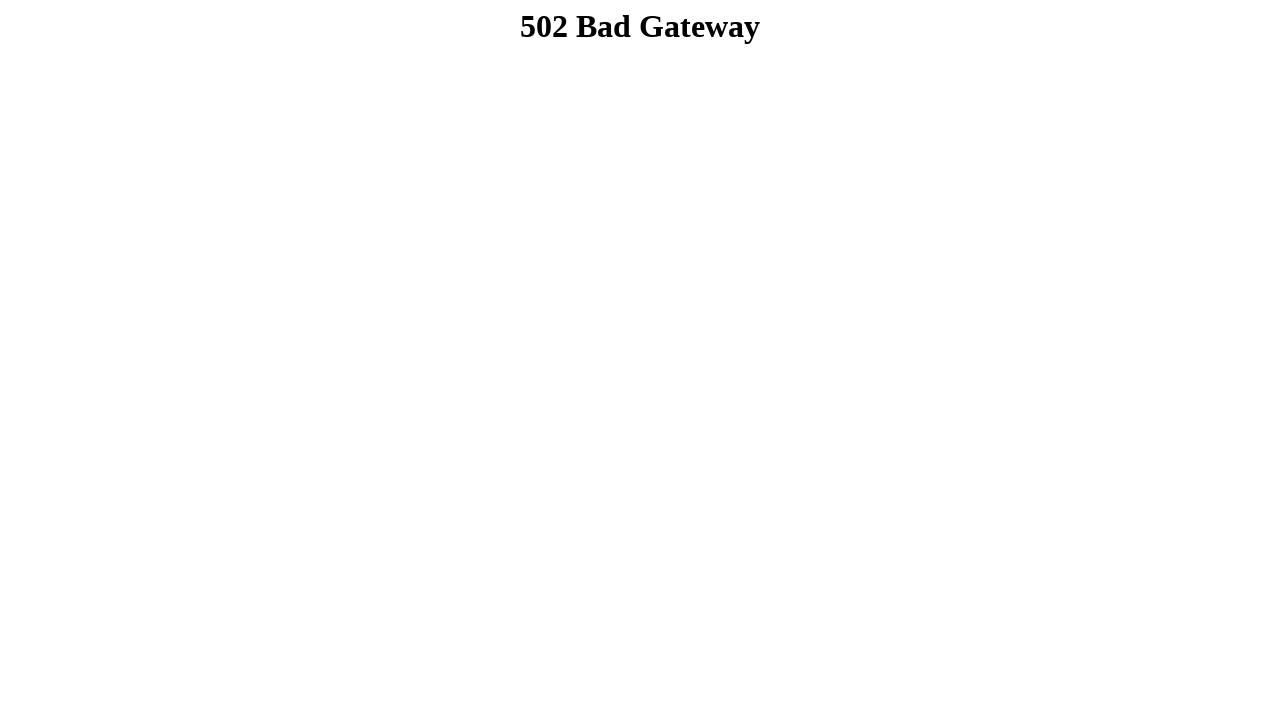

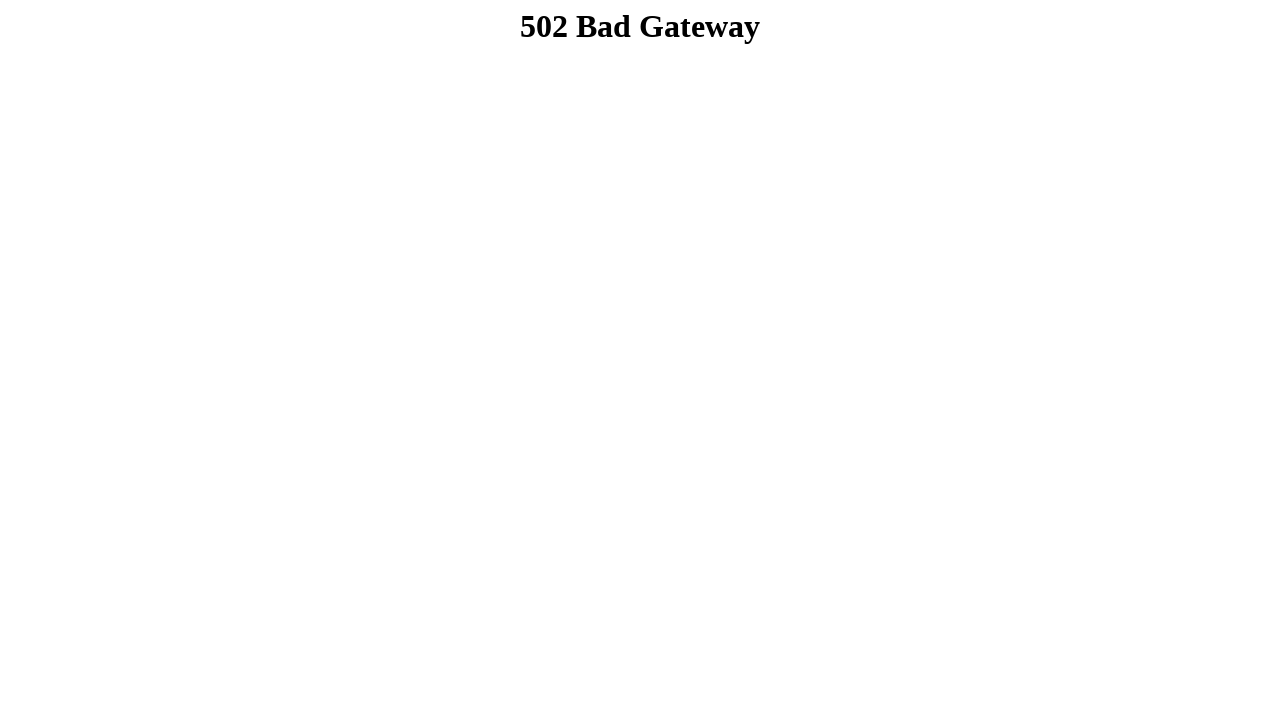